Tests that whitespace is trimmed from edited todo text

Starting URL: https://demo.playwright.dev/todomvc

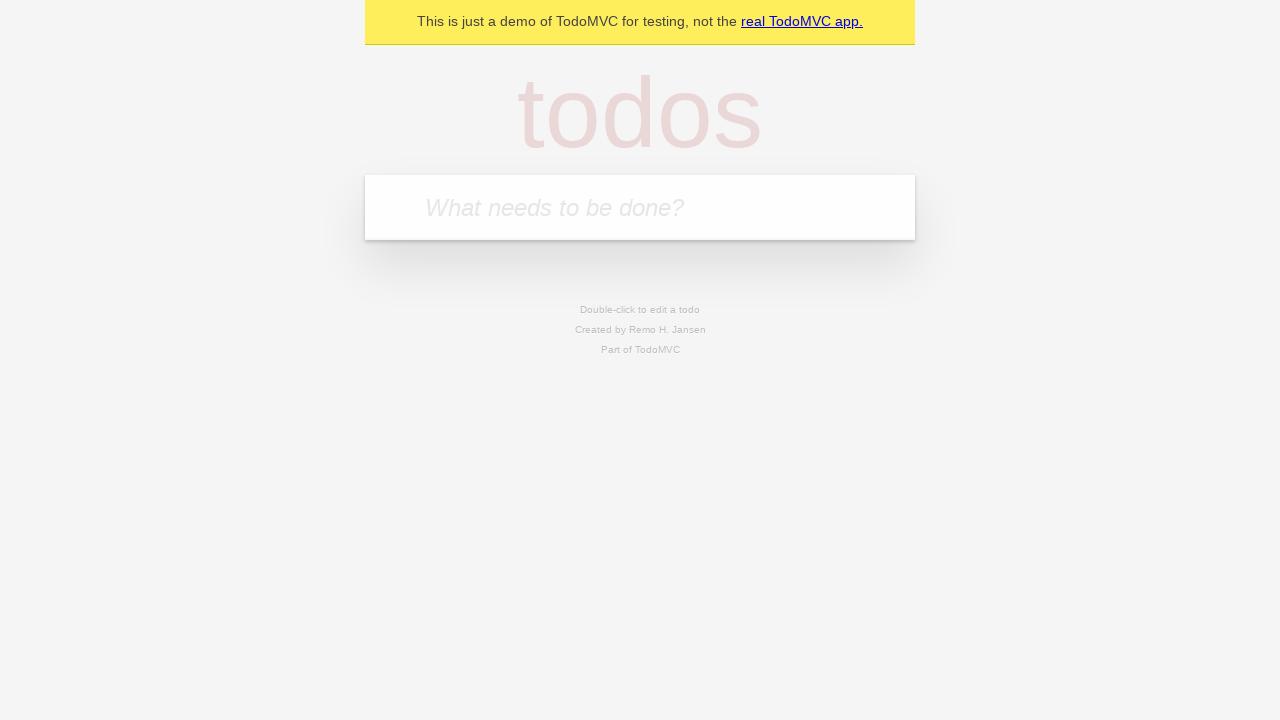

Filled new todo input with 'buy some cheese' on internal:attr=[placeholder="What needs to be done?"i]
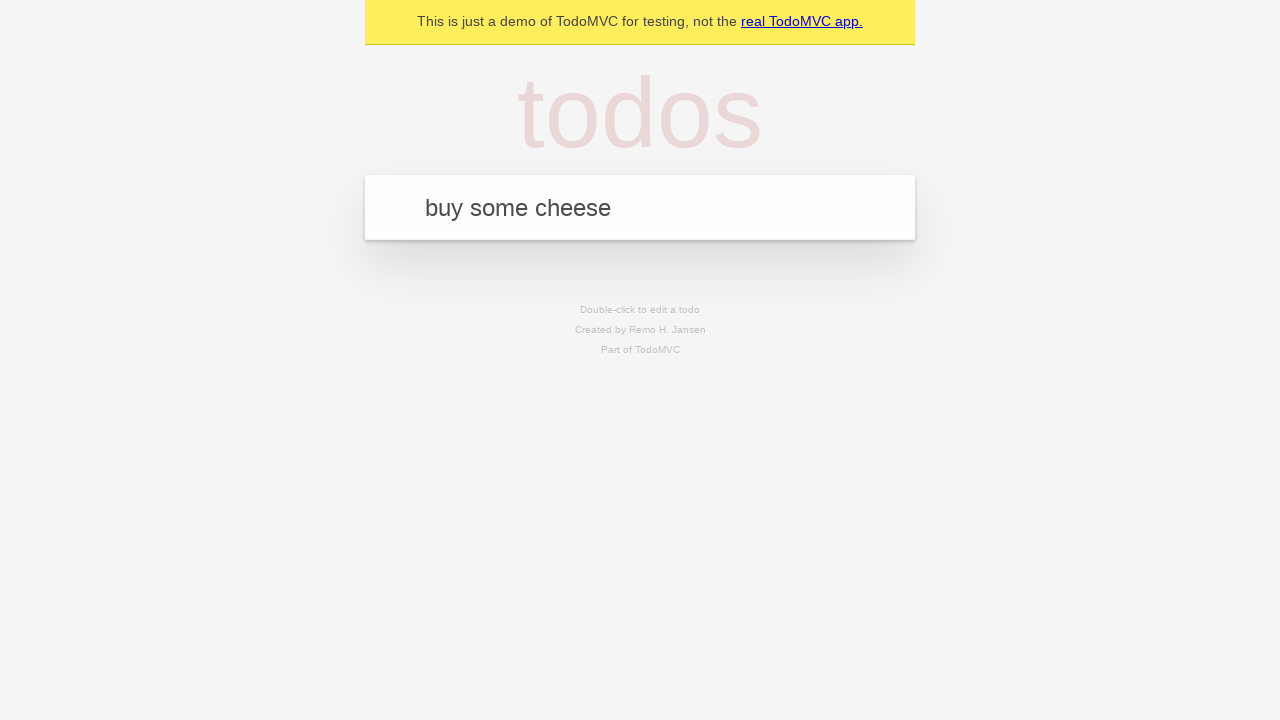

Pressed Enter to create first todo on internal:attr=[placeholder="What needs to be done?"i]
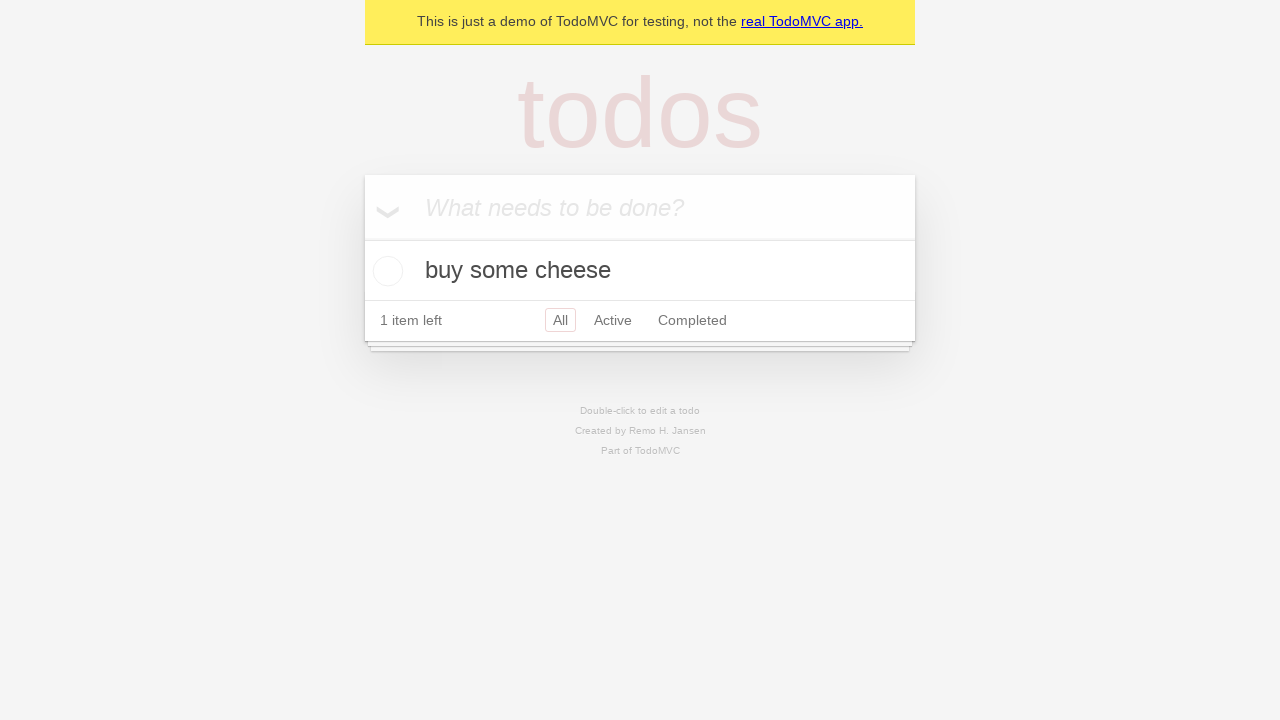

Filled new todo input with 'feed the cat' on internal:attr=[placeholder="What needs to be done?"i]
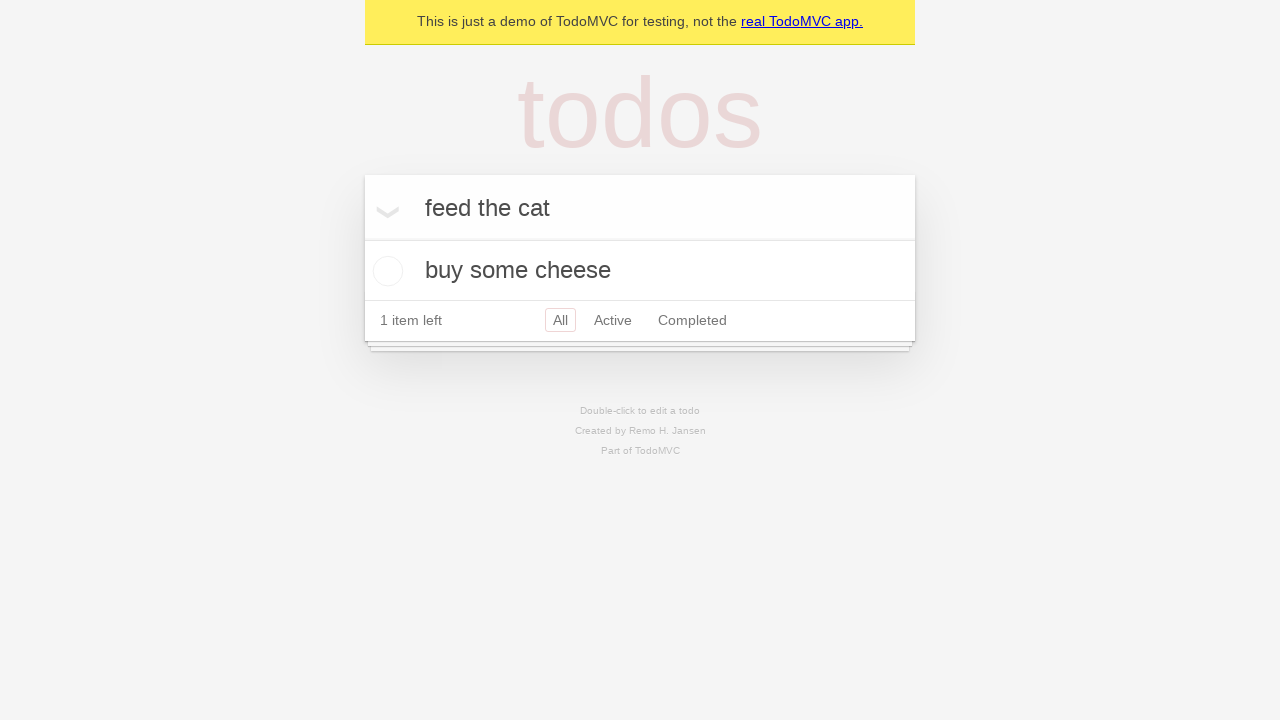

Pressed Enter to create second todo on internal:attr=[placeholder="What needs to be done?"i]
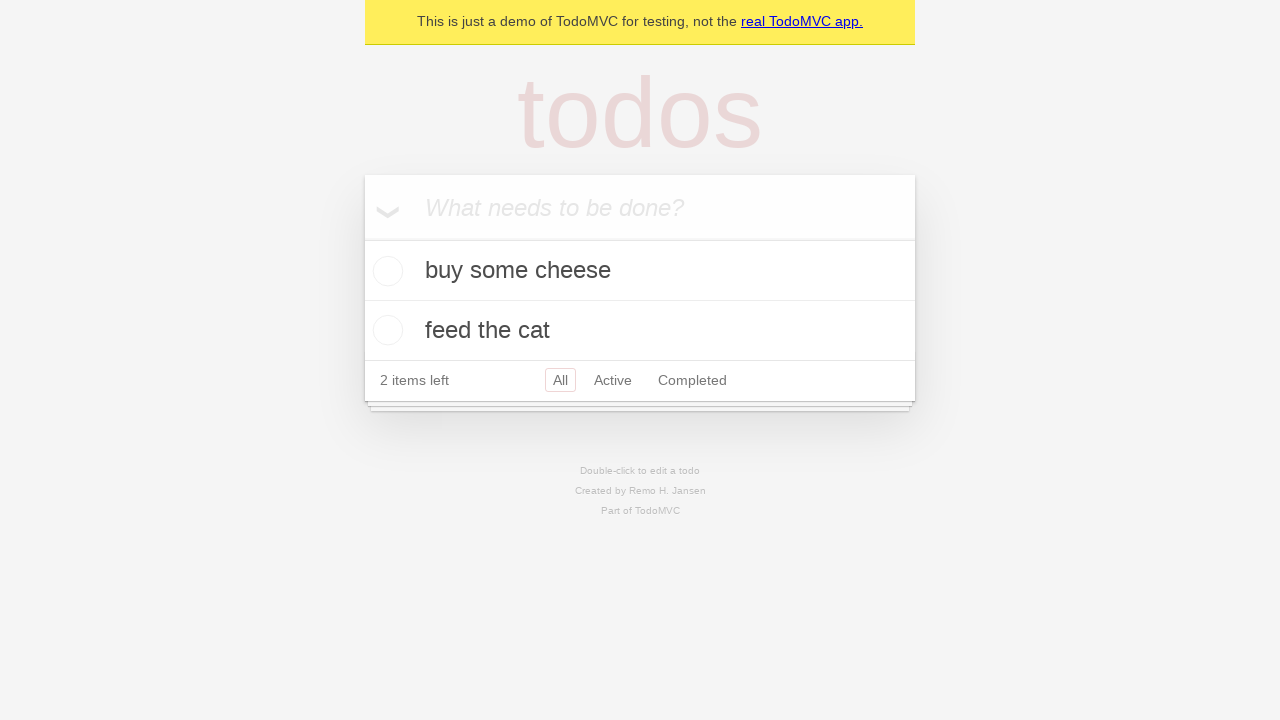

Filled new todo input with 'book a doctors appointment' on internal:attr=[placeholder="What needs to be done?"i]
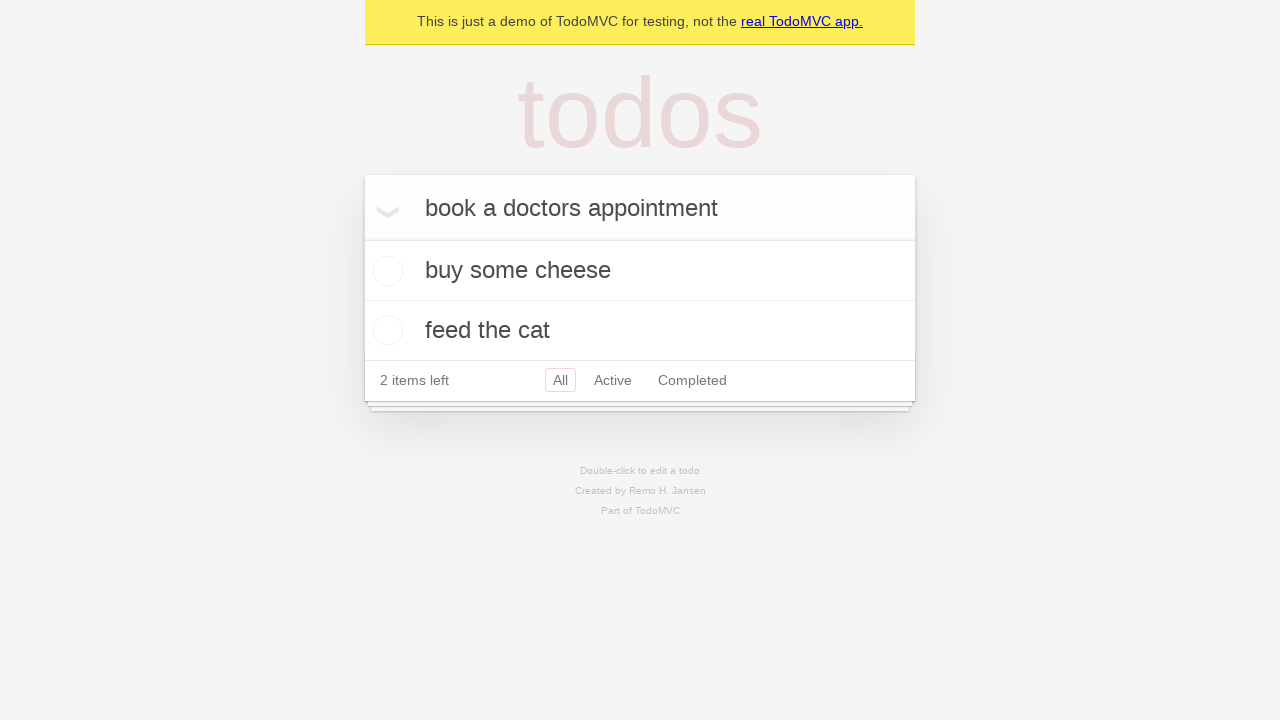

Pressed Enter to create third todo on internal:attr=[placeholder="What needs to be done?"i]
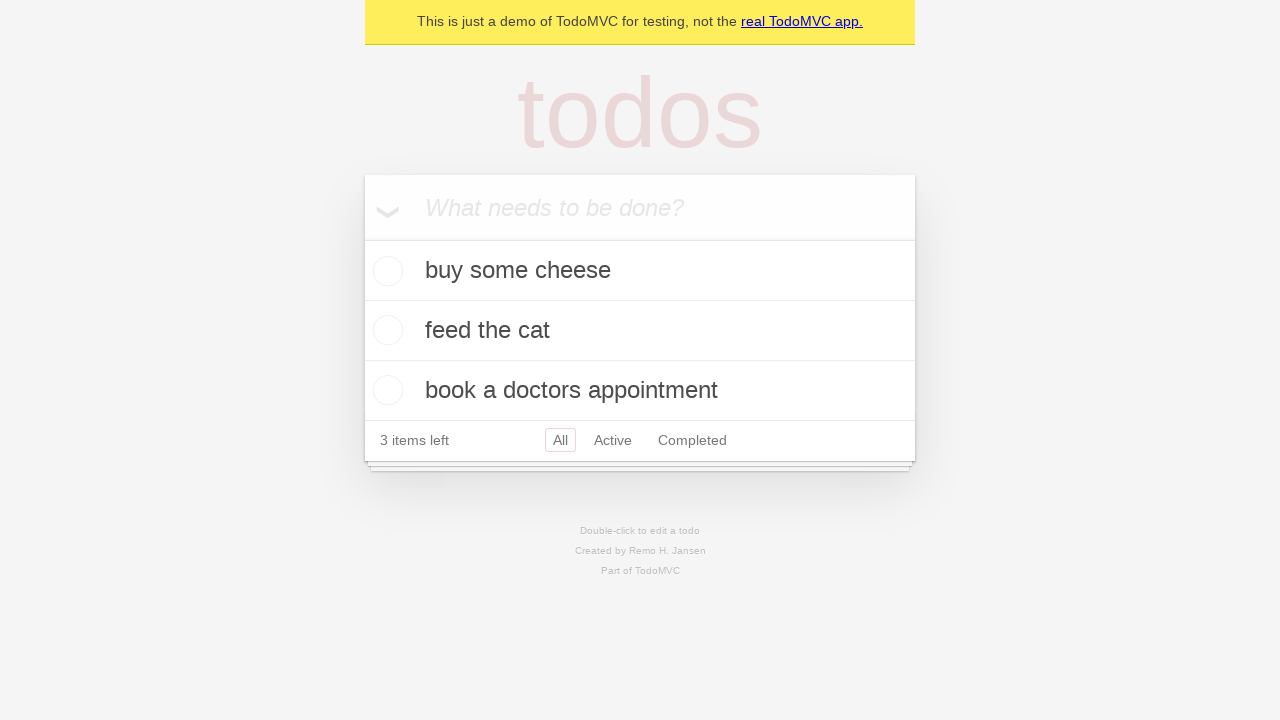

Double-clicked second todo item to enter edit mode at (640, 331) on internal:testid=[data-testid="todo-item"s] >> nth=1
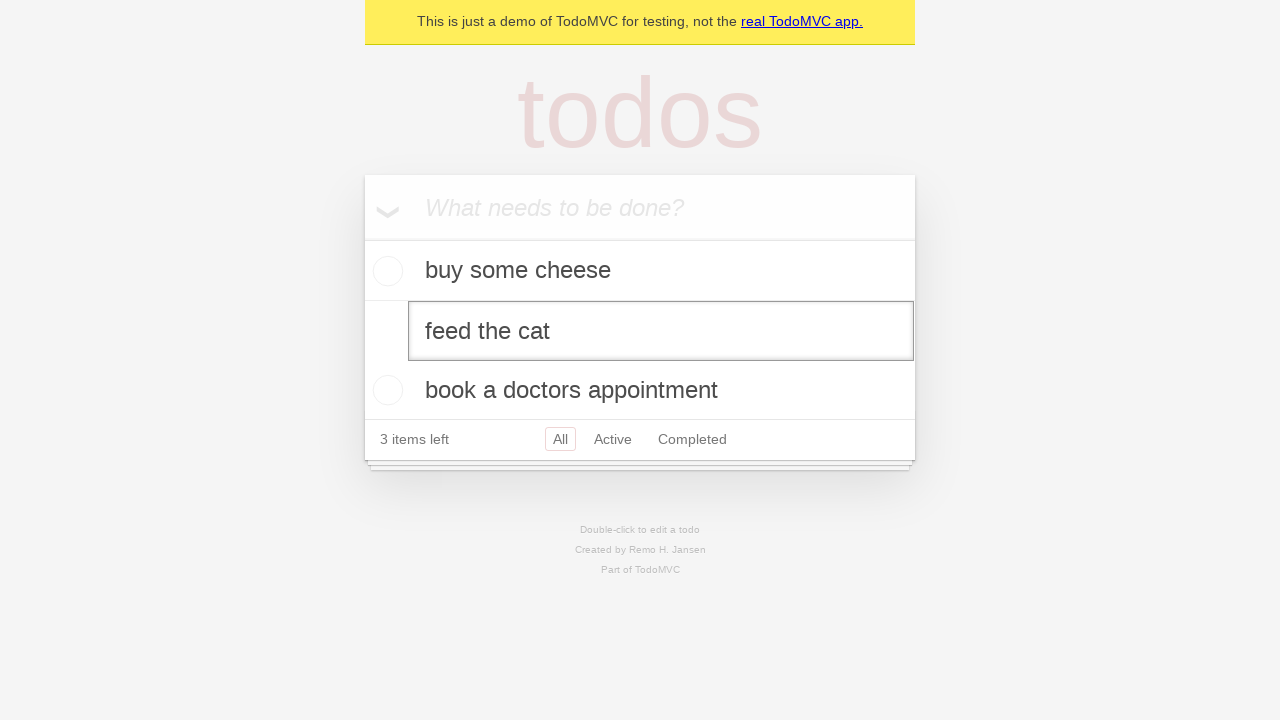

Filled edit input with text containing leading and trailing whitespace on internal:testid=[data-testid="todo-item"s] >> nth=1 >> internal:role=textbox[nam
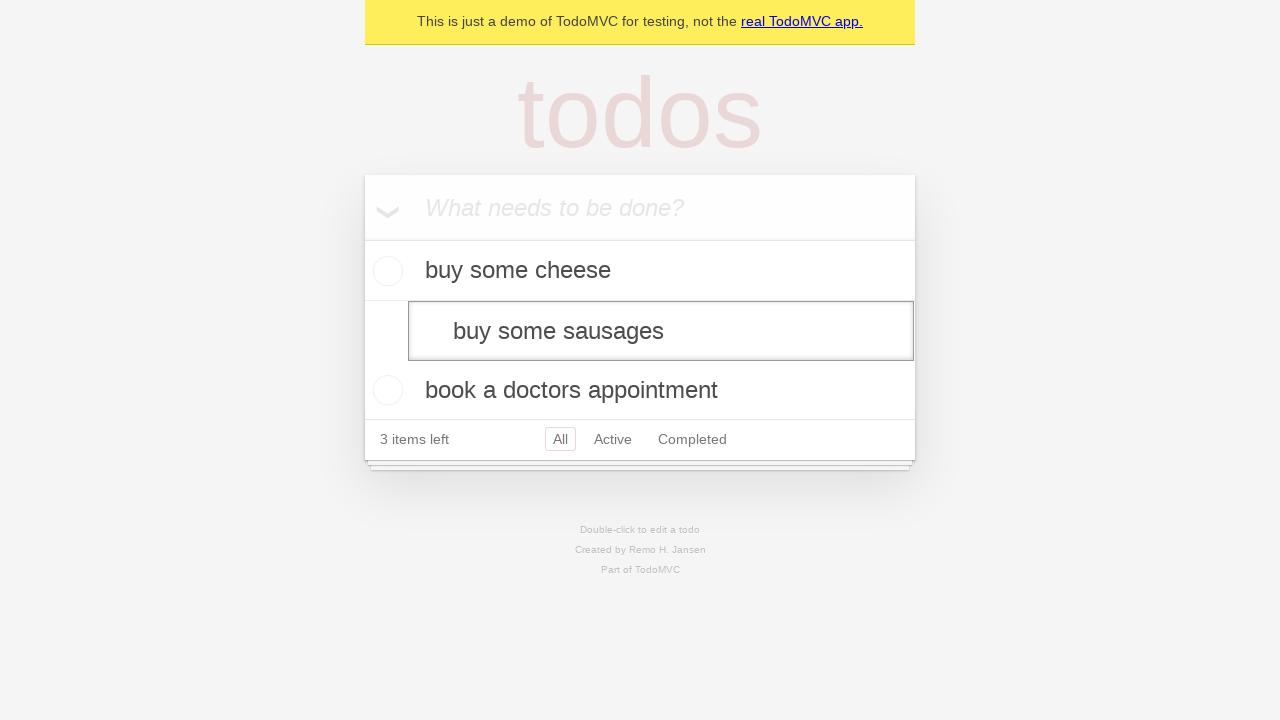

Pressed Enter to confirm edit and verify whitespace trimming on internal:testid=[data-testid="todo-item"s] >> nth=1 >> internal:role=textbox[nam
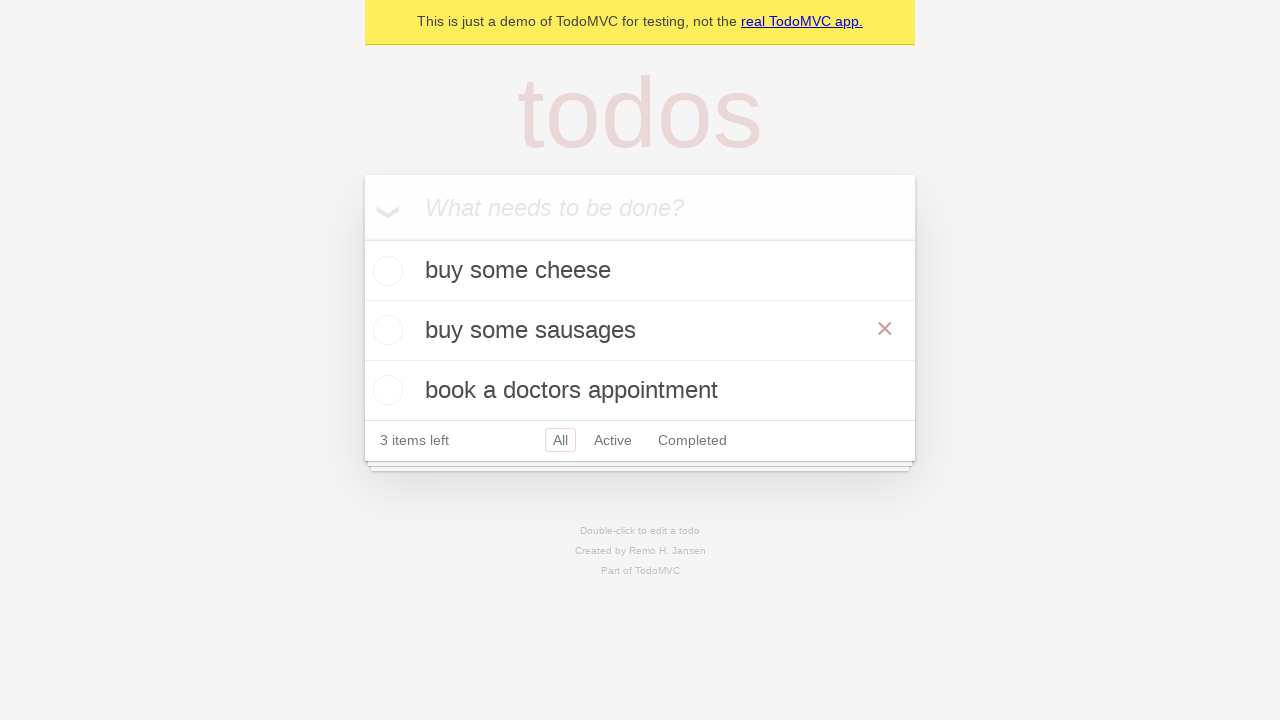

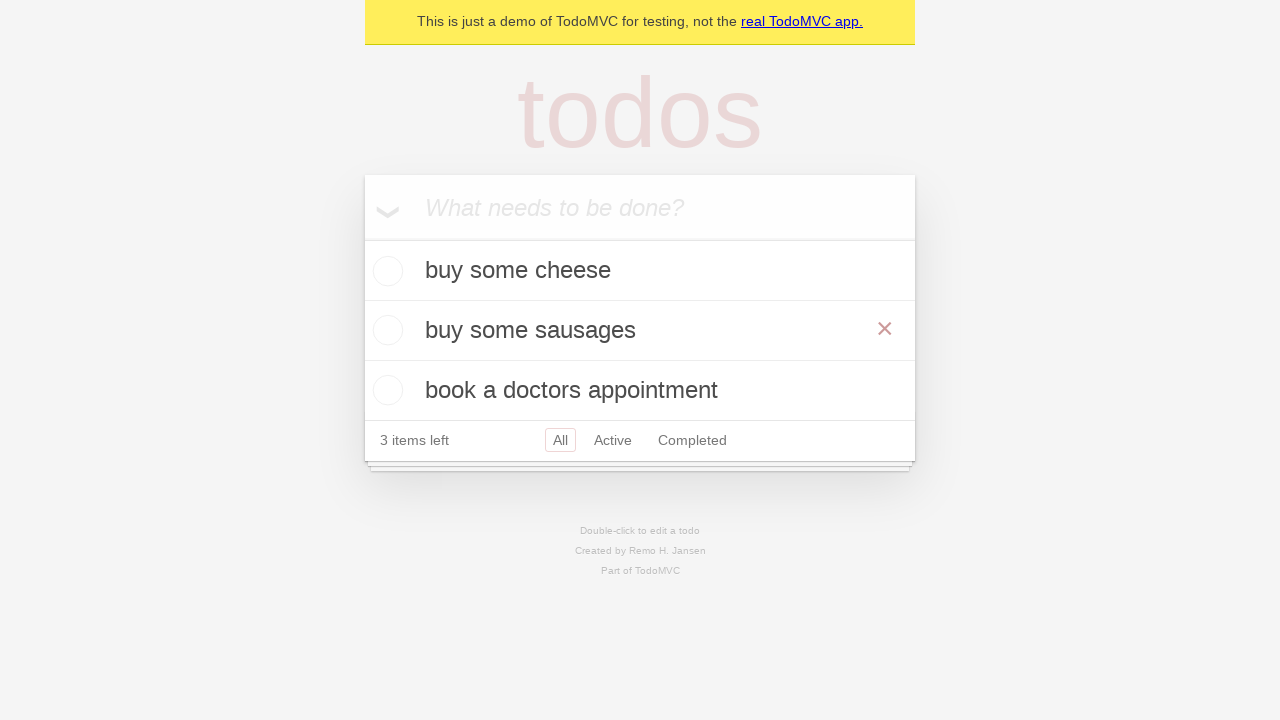